Navigates to a Selenium WebDriver tutorial page and takes a screenshot of the page content

Starting URL: https://www.tools4testing.com/contents/selenium/selenium-webdriver

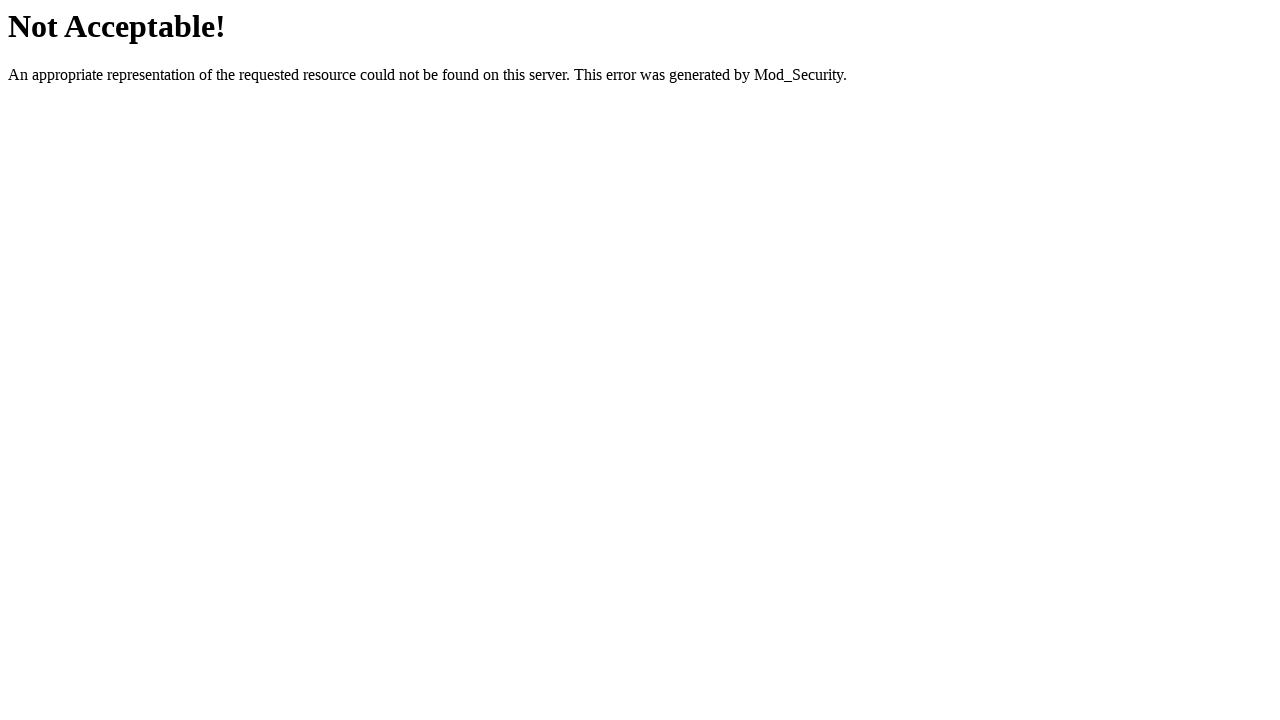

Waited for page DOM content to load
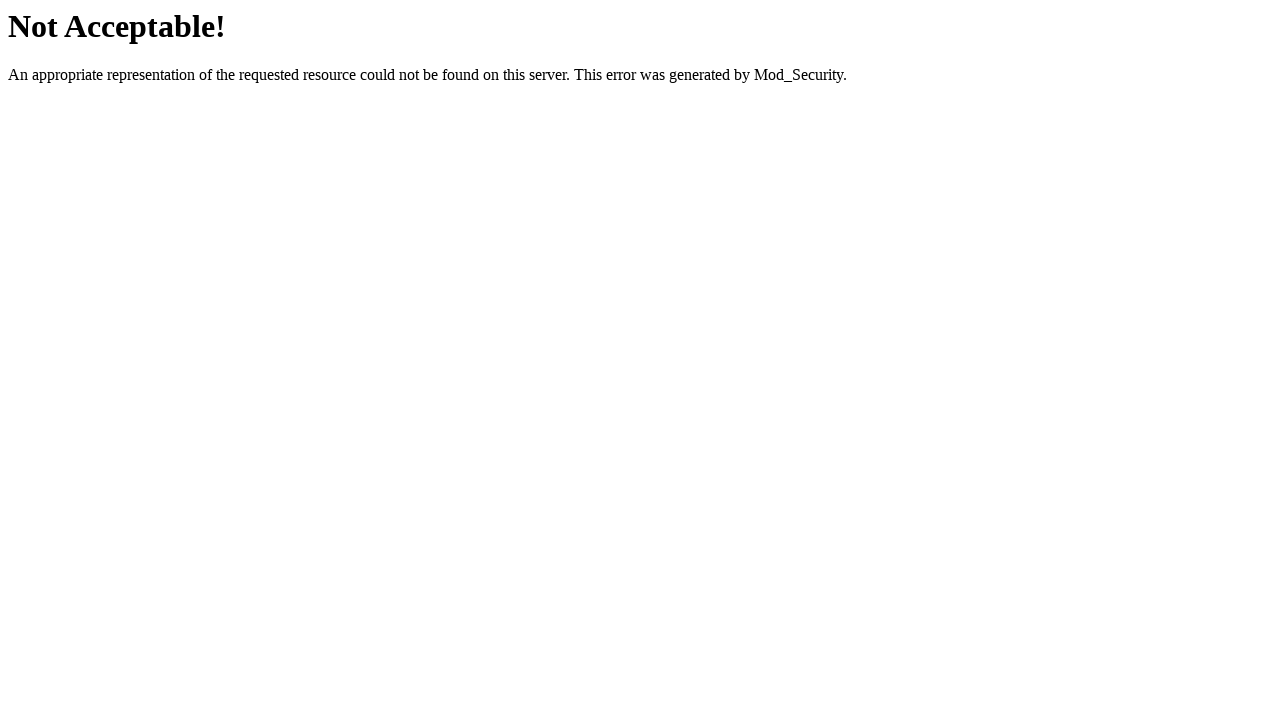

Captured screenshot of Selenium WebDriver tutorial page
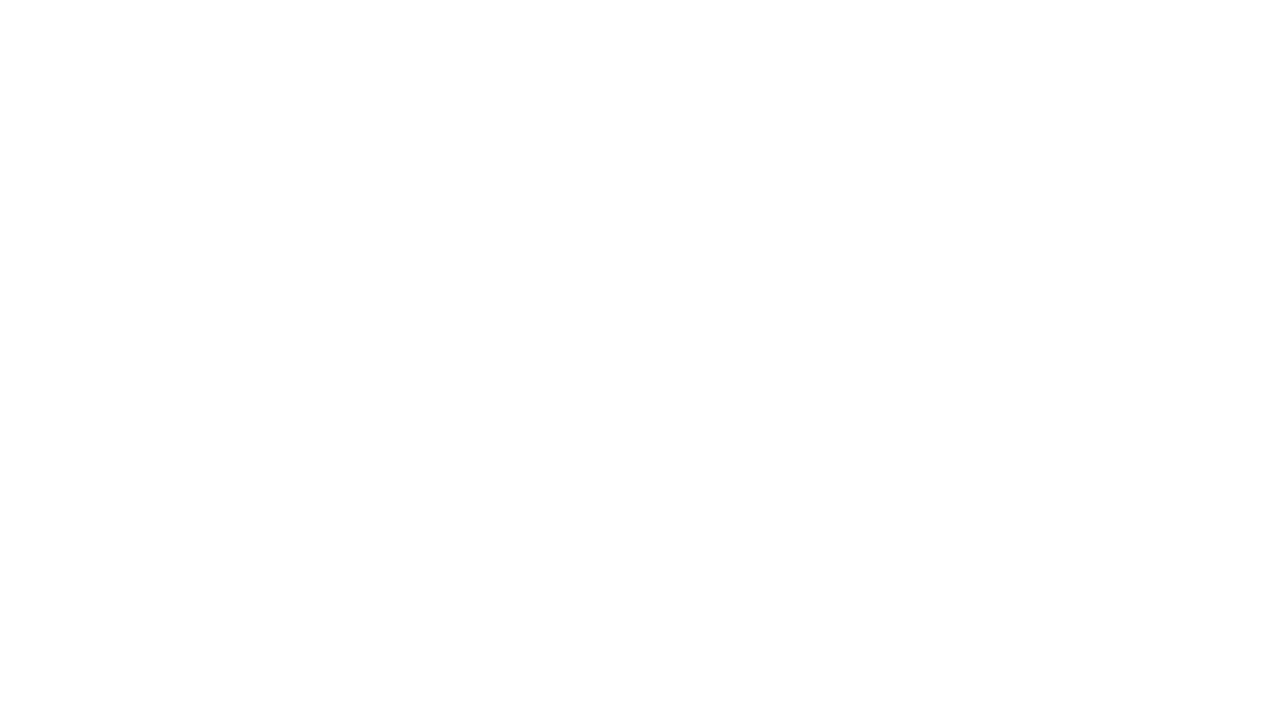

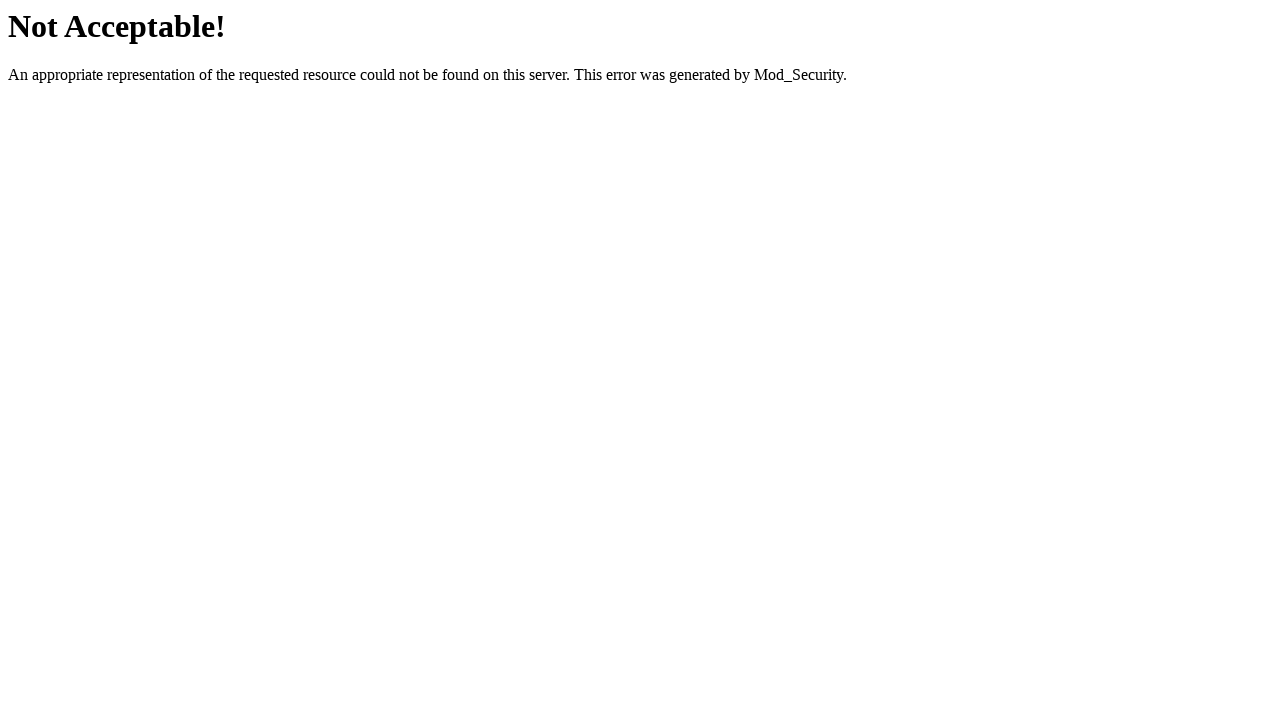